Navigates to the automation practice page and verifies that footer links are present in the DOM by locating all anchor elements within the list items.

Starting URL: https://rahulshettyacademy.com/AutomationPractice/

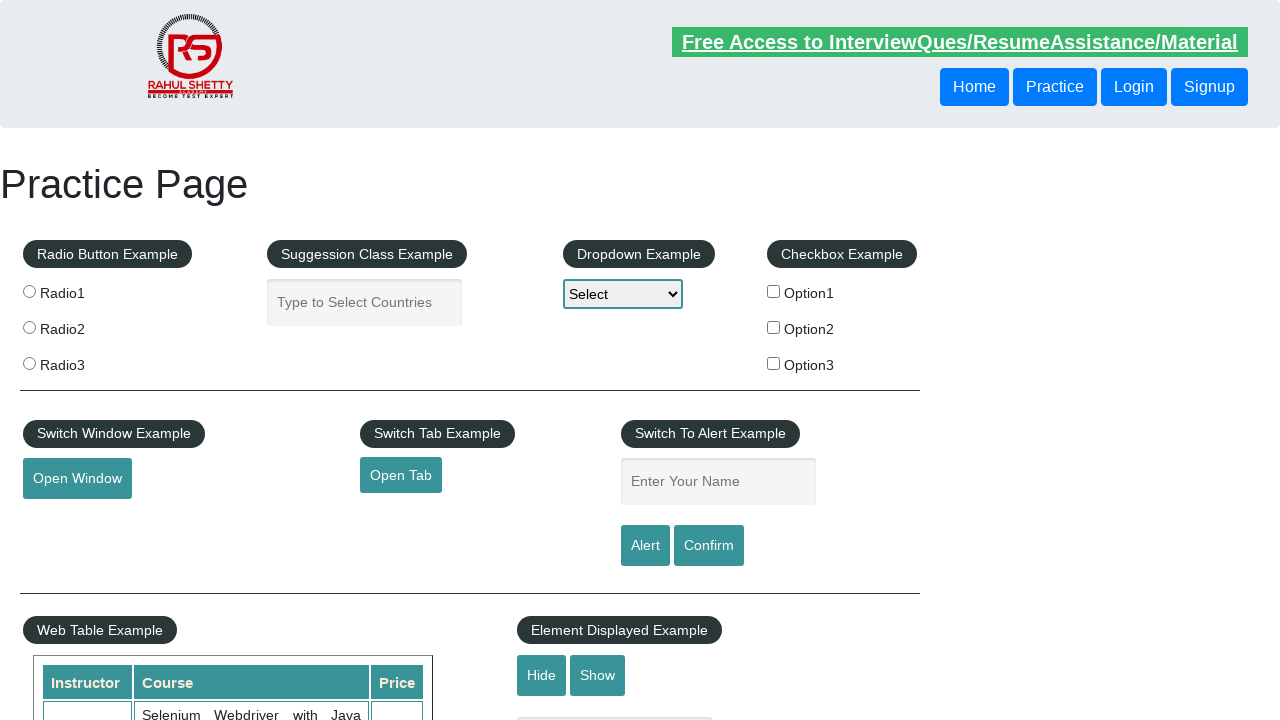

Navigated to Rahul Shetty Academy automation practice page
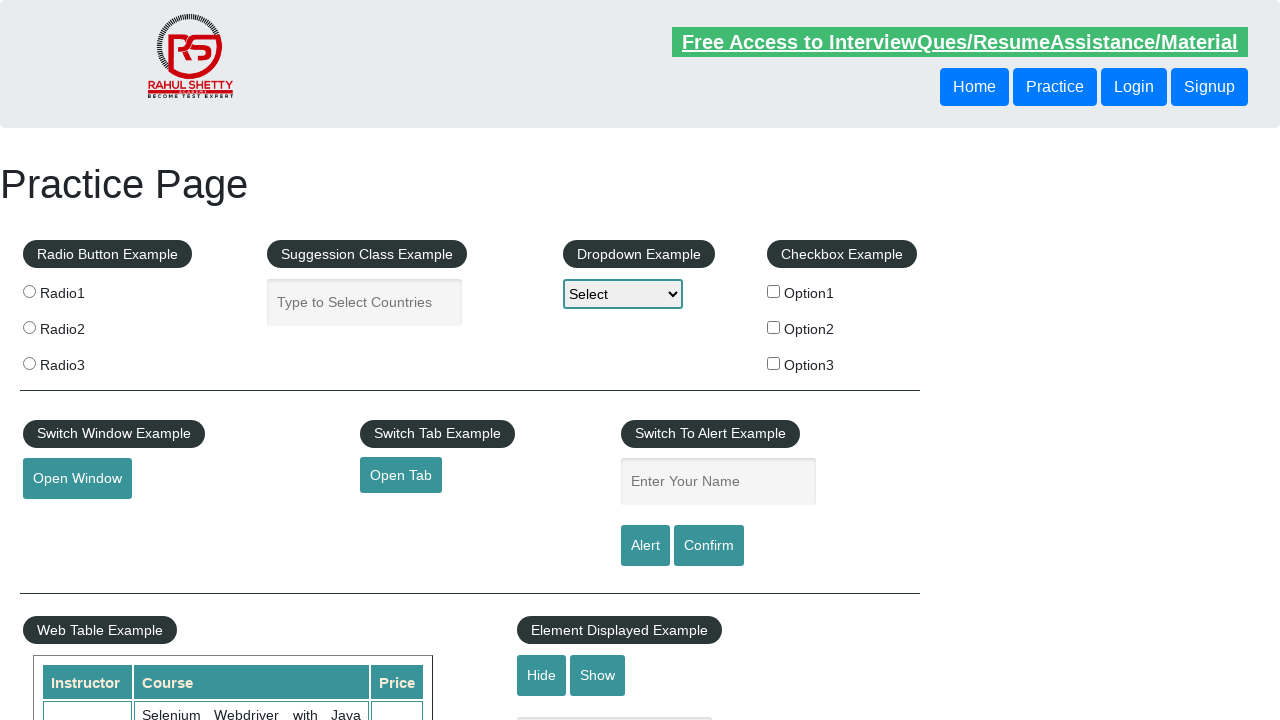

Footer link selector loaded and ready
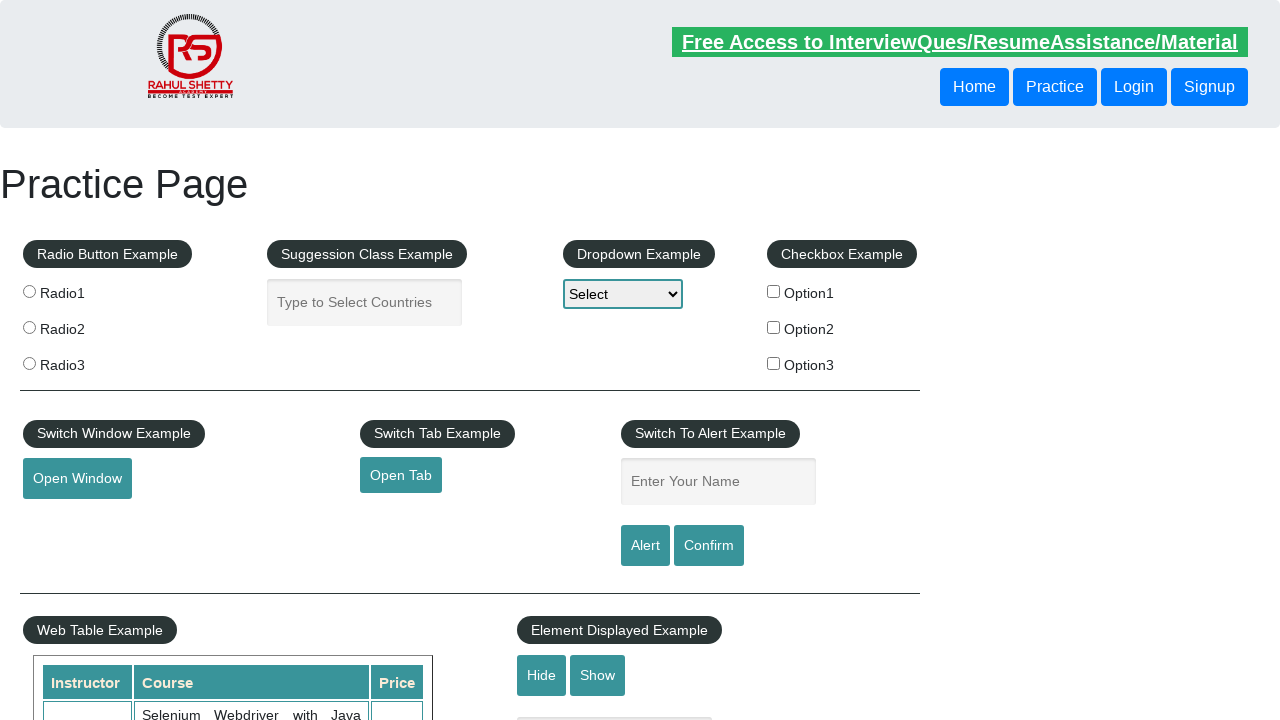

Located all footer anchor elements within list items
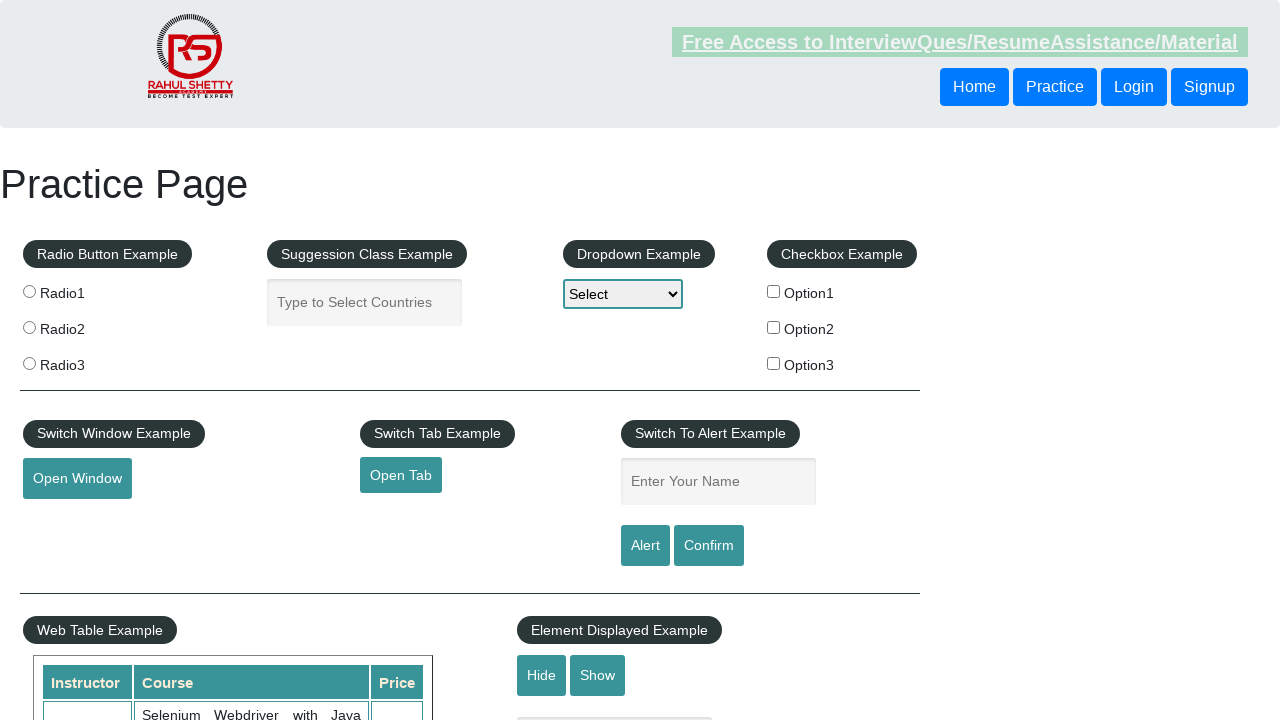

Verified 20 footer links are present in the DOM
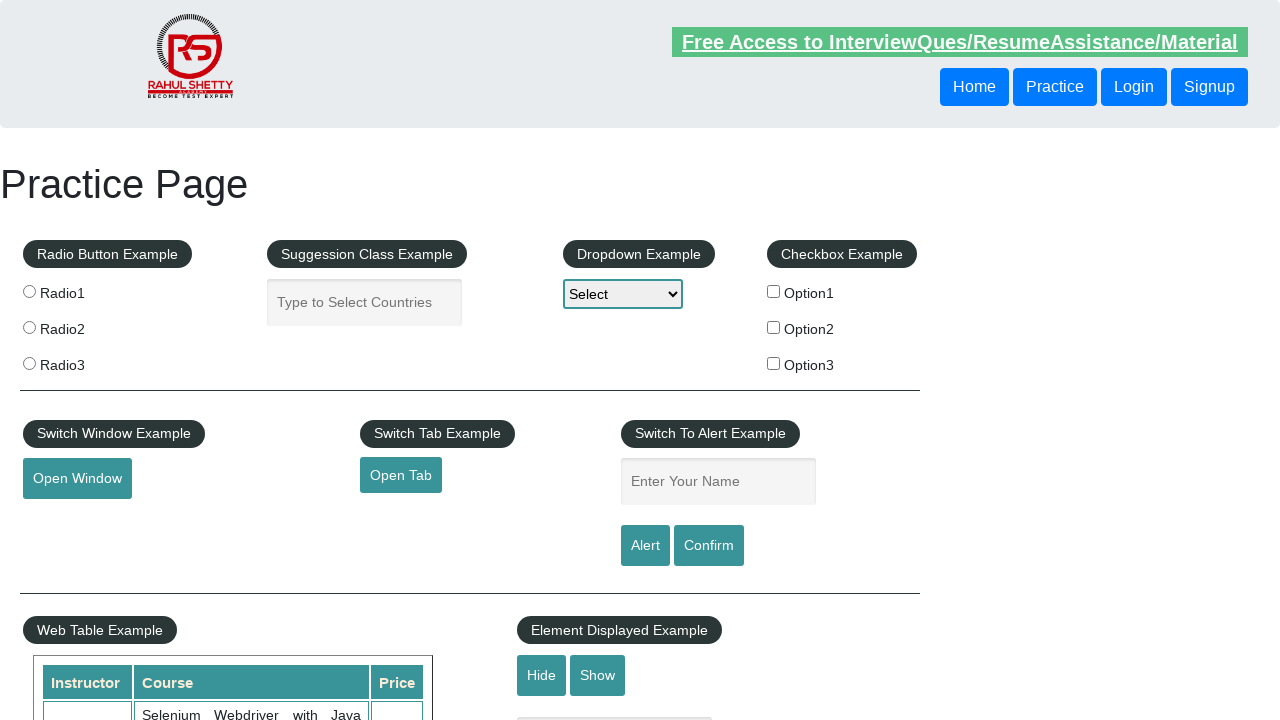

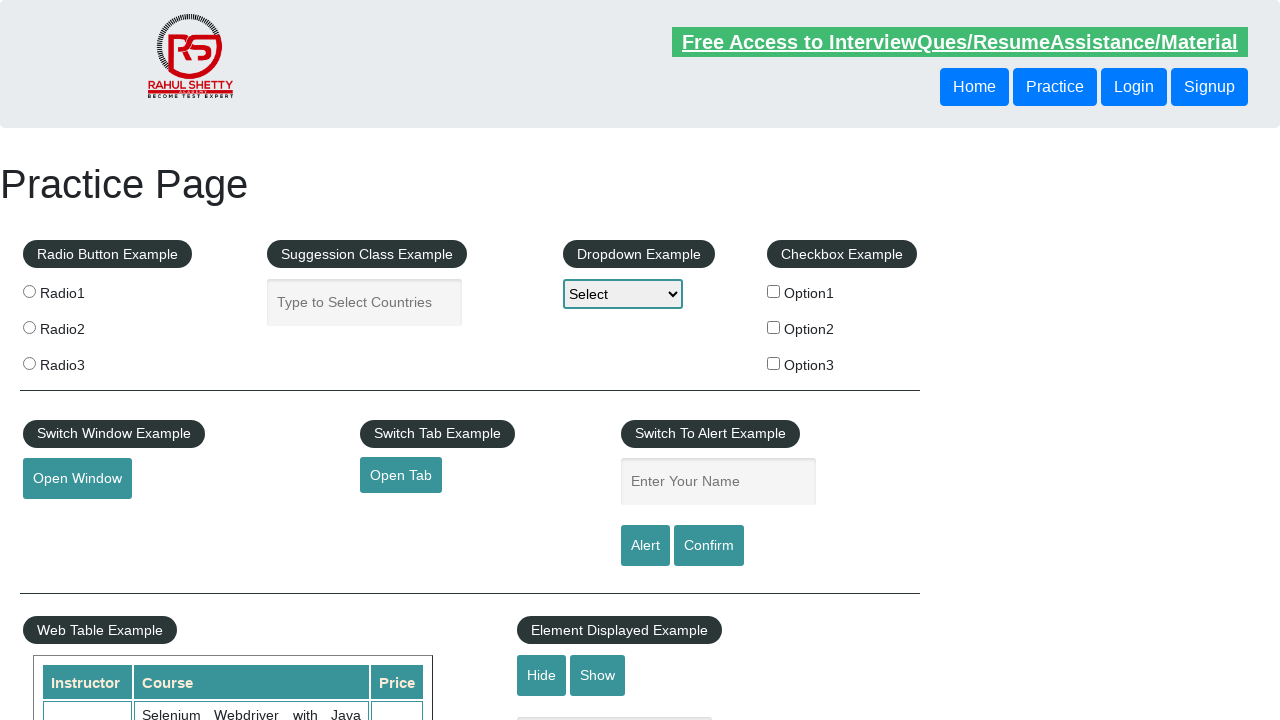